Tests handling of dynamic elements by clicking a button that starts a timer and waiting for a dynamically appearing WebDriver text element to be displayed

Starting URL: http://seleniumpractise.blogspot.com/2016/08/how-to-use-explicit-wait-in-selenium.html

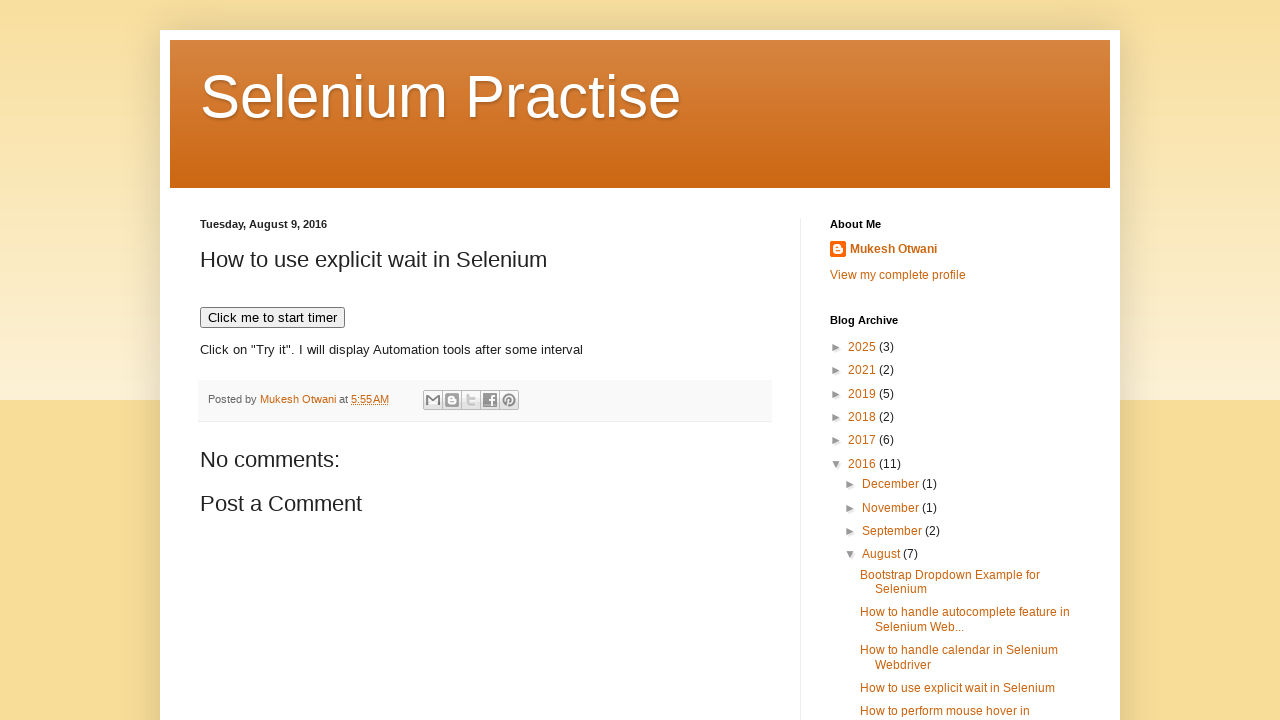

Navigated to HandleDynamicElements test page
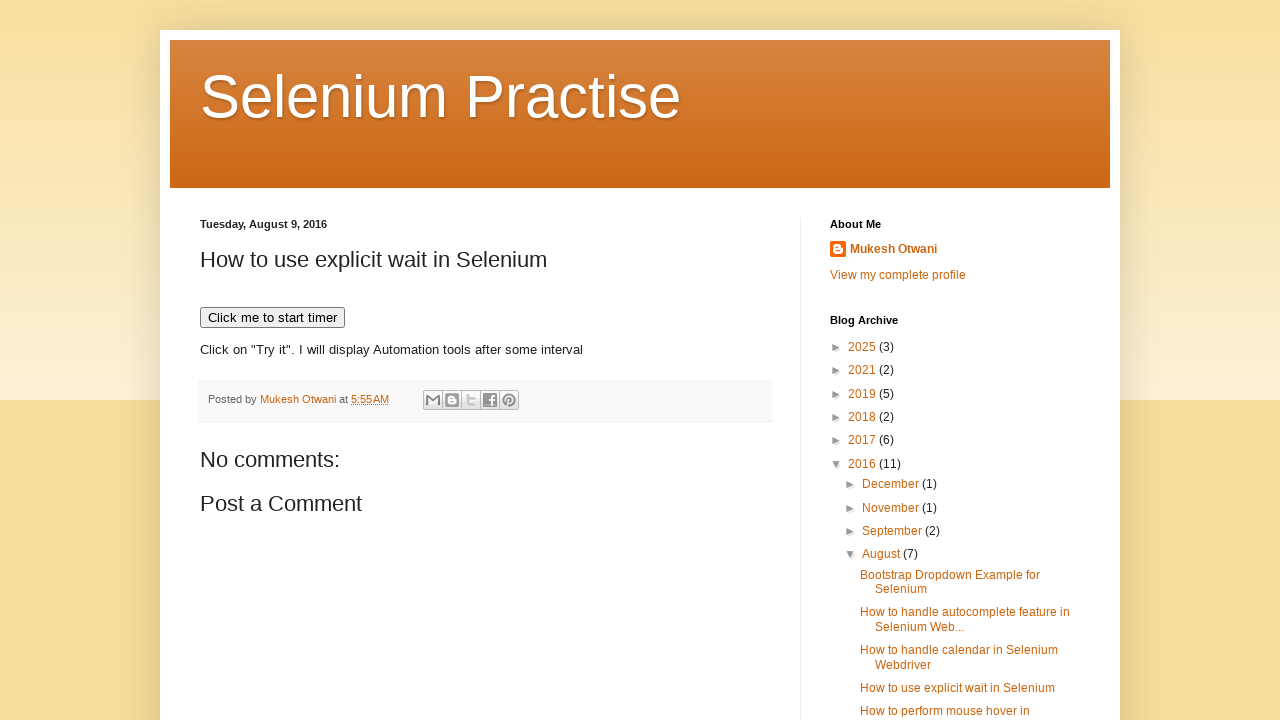

Clicked button to start timer at (272, 318) on xpath=//button[text()='Click me to start timer']
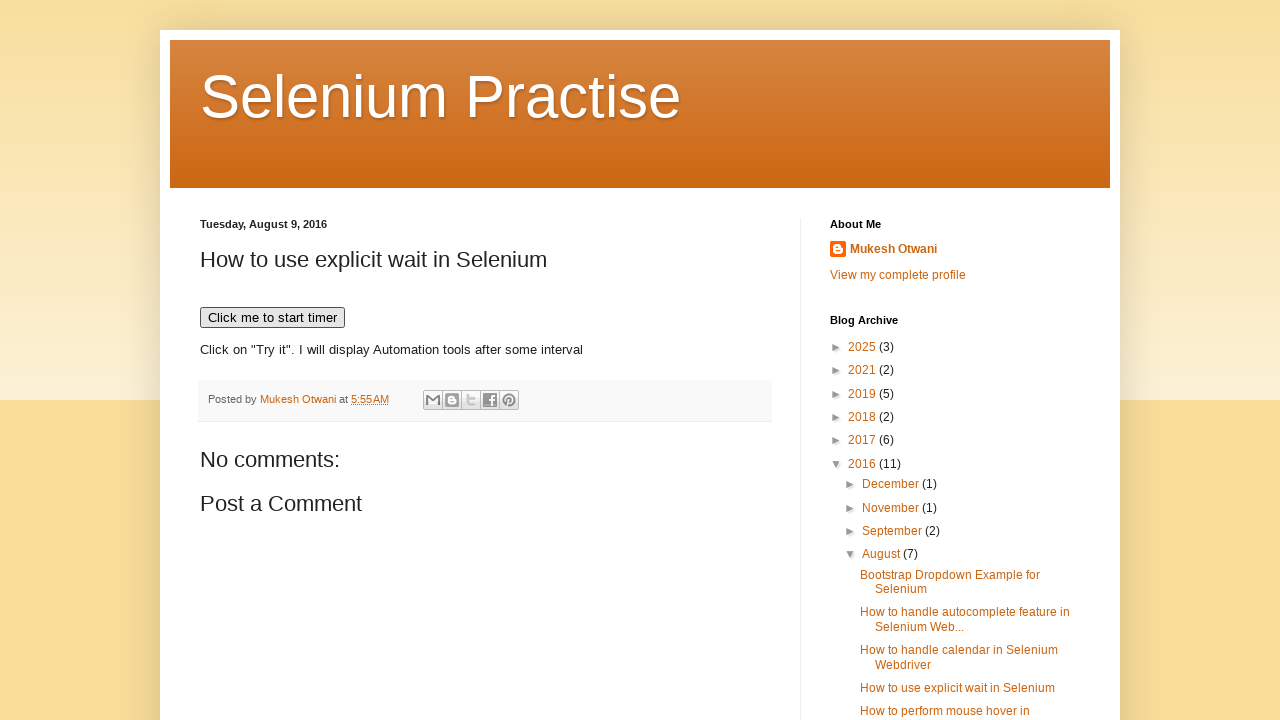

Dynamic WebDriver element appeared after timer
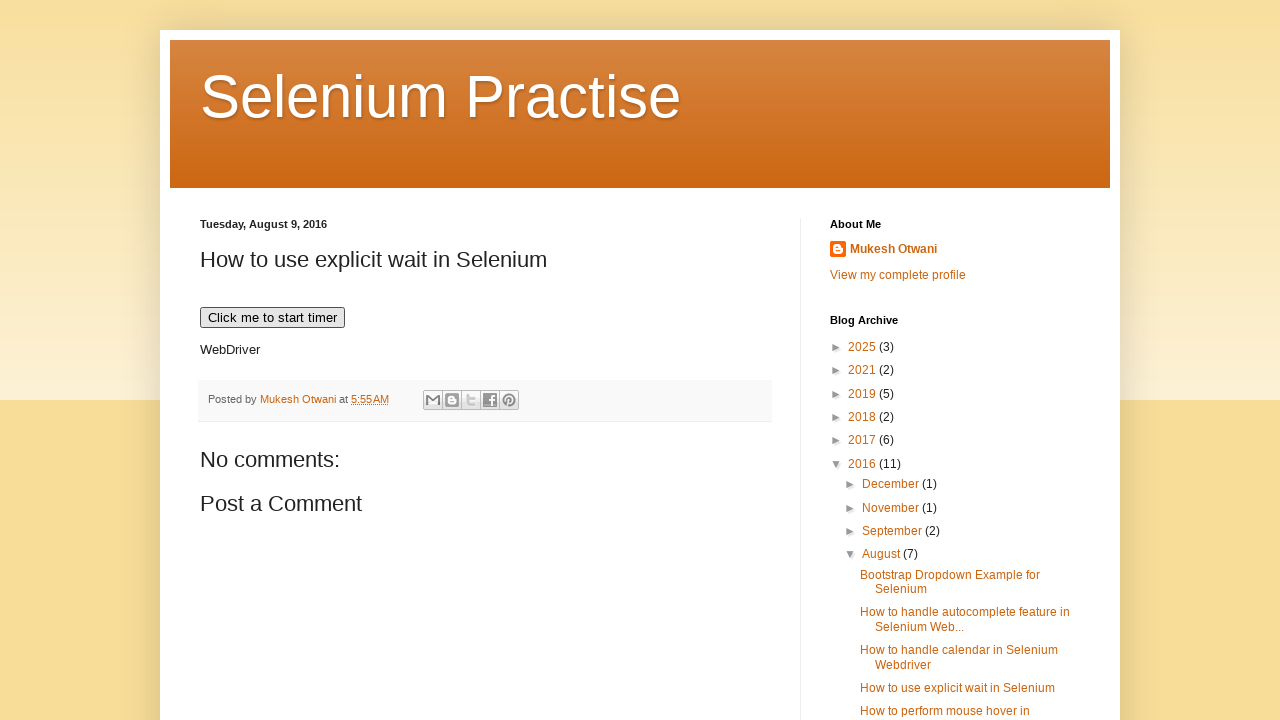

Verified WebDriver element is visible
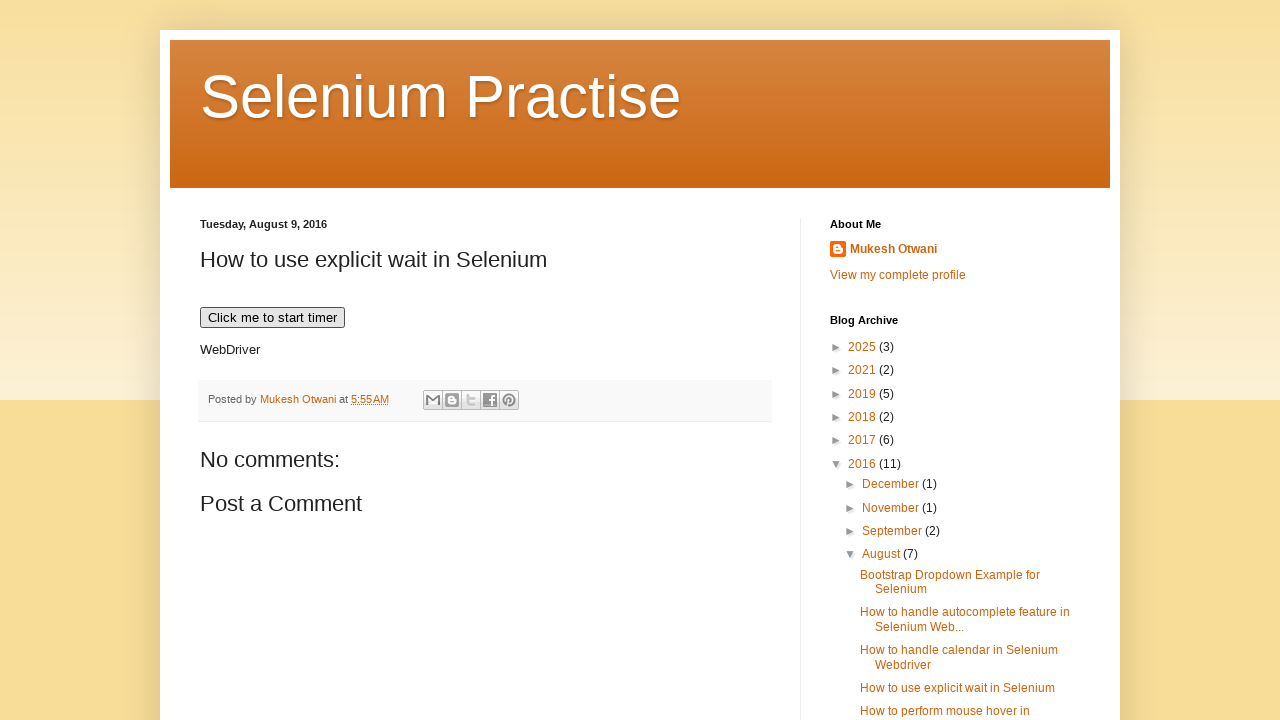

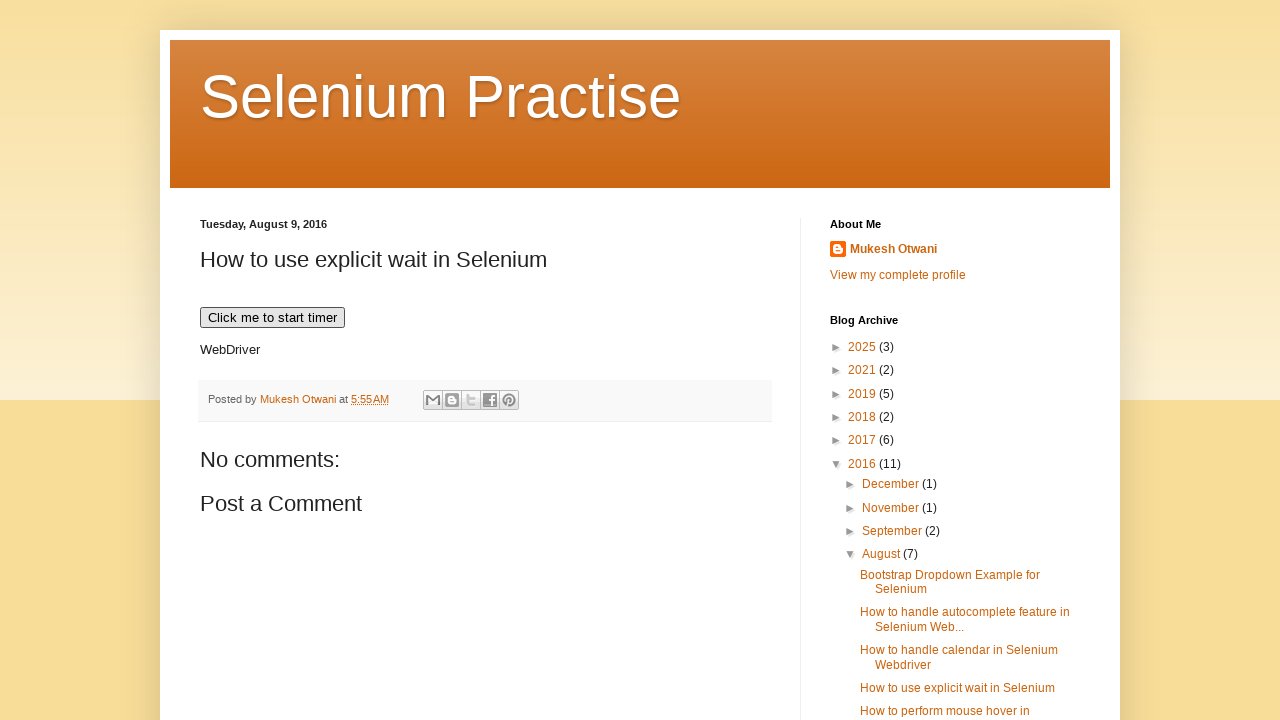